Tests multiple window handling by navigating to an add/remove elements page, clicking a link that opens a new tab for Electronics products, verifying the new page content, then switching back to the original page to verify the URL.

Starting URL: https://testotomasyonu.com/addremove/

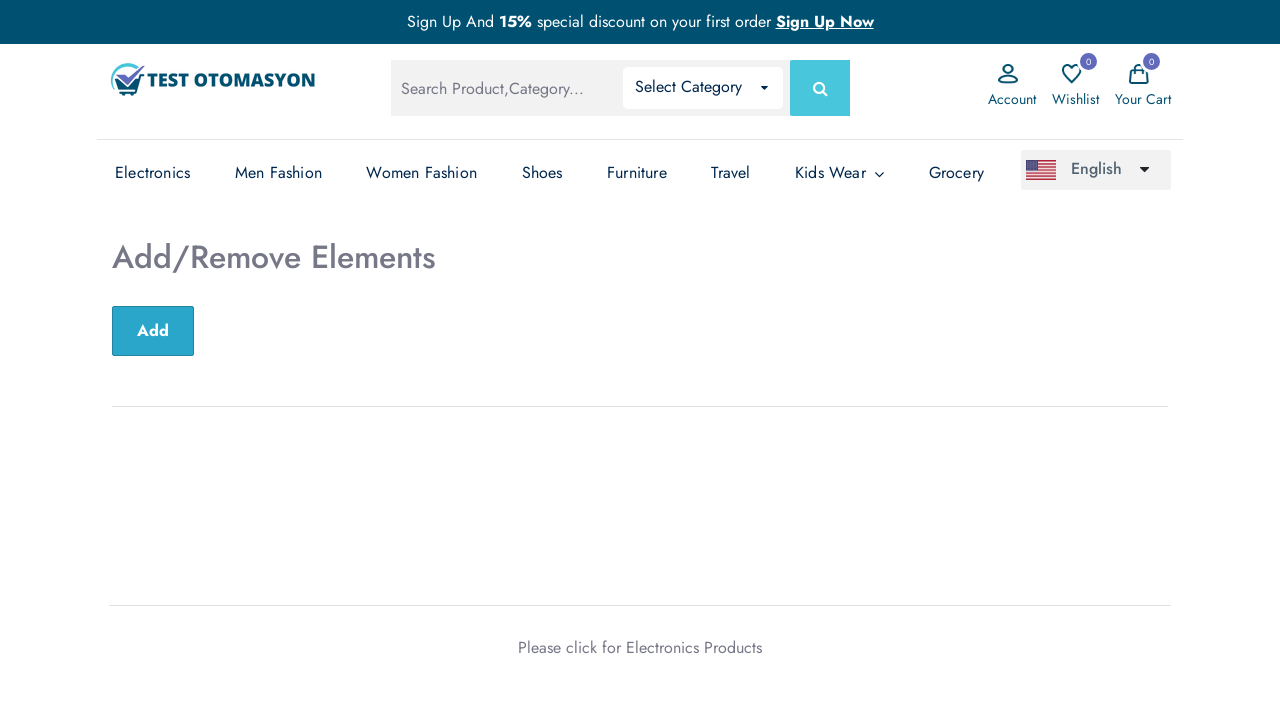

Verified page heading is 'Add/Remove Elements'
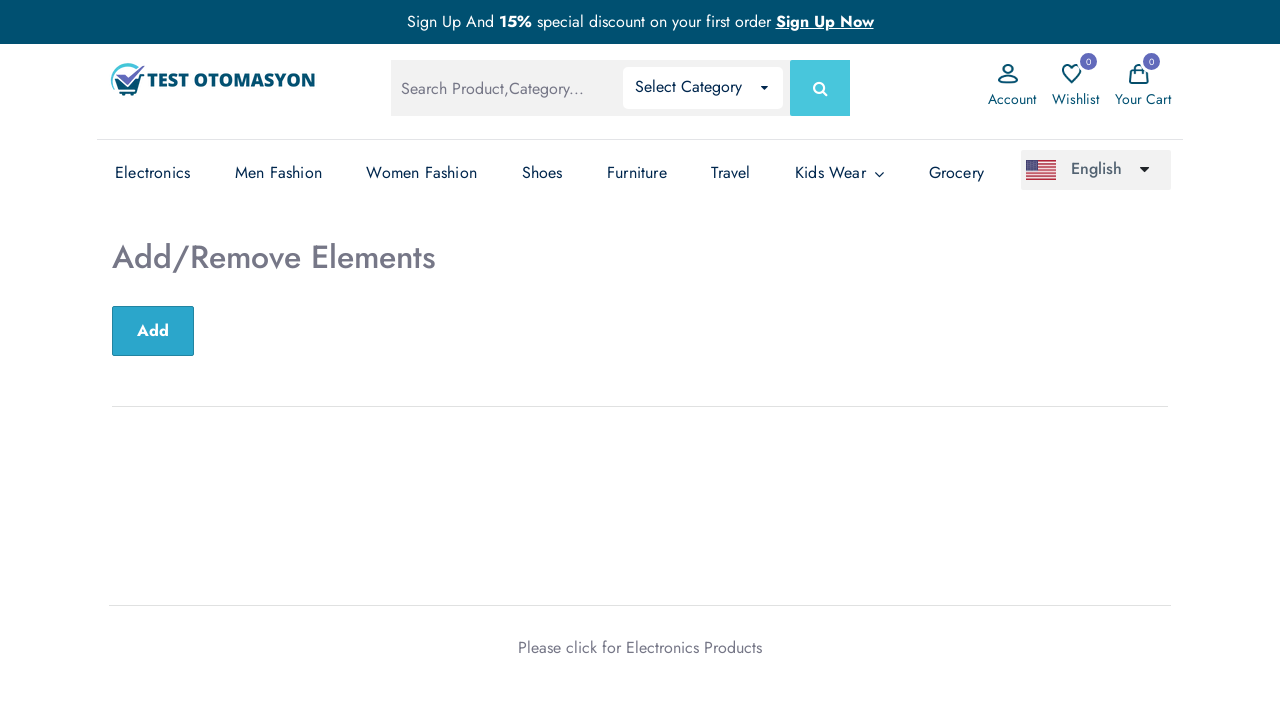

Verified page title is 'Test Otomasyonu'
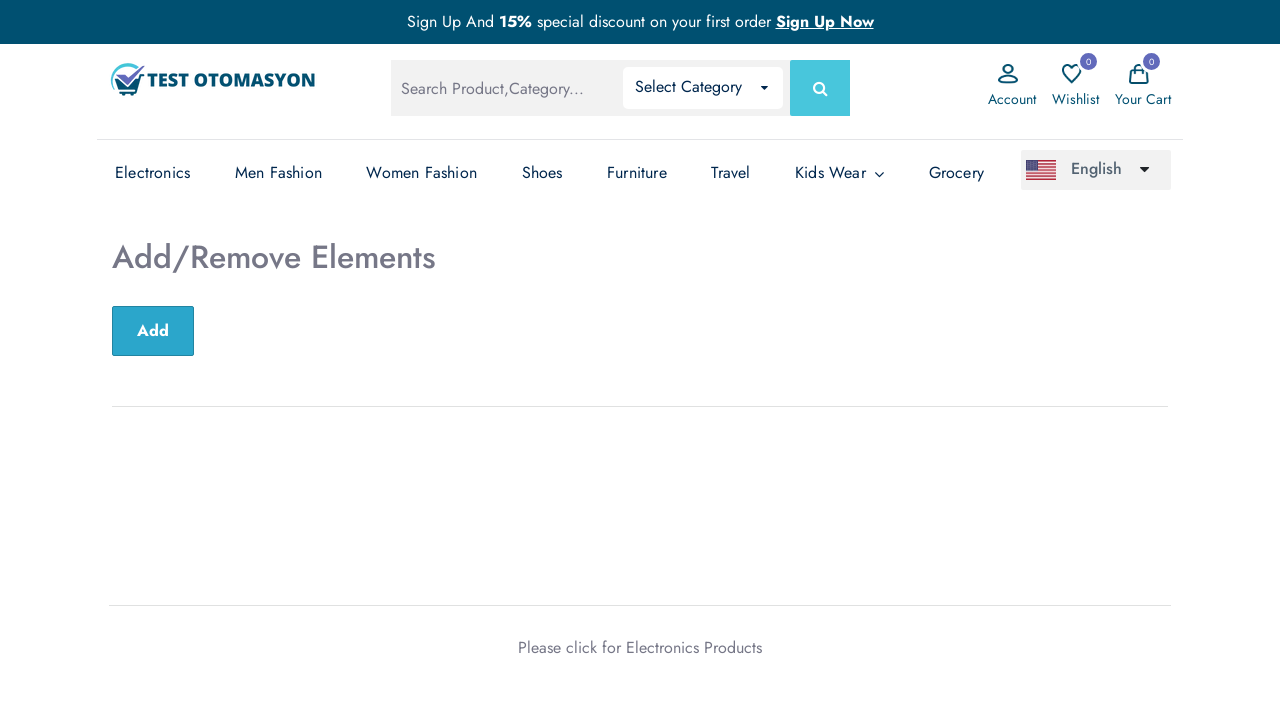

Clicked 'Electronics Products' link to open new tab at (694, 647) on text=Electronics Products
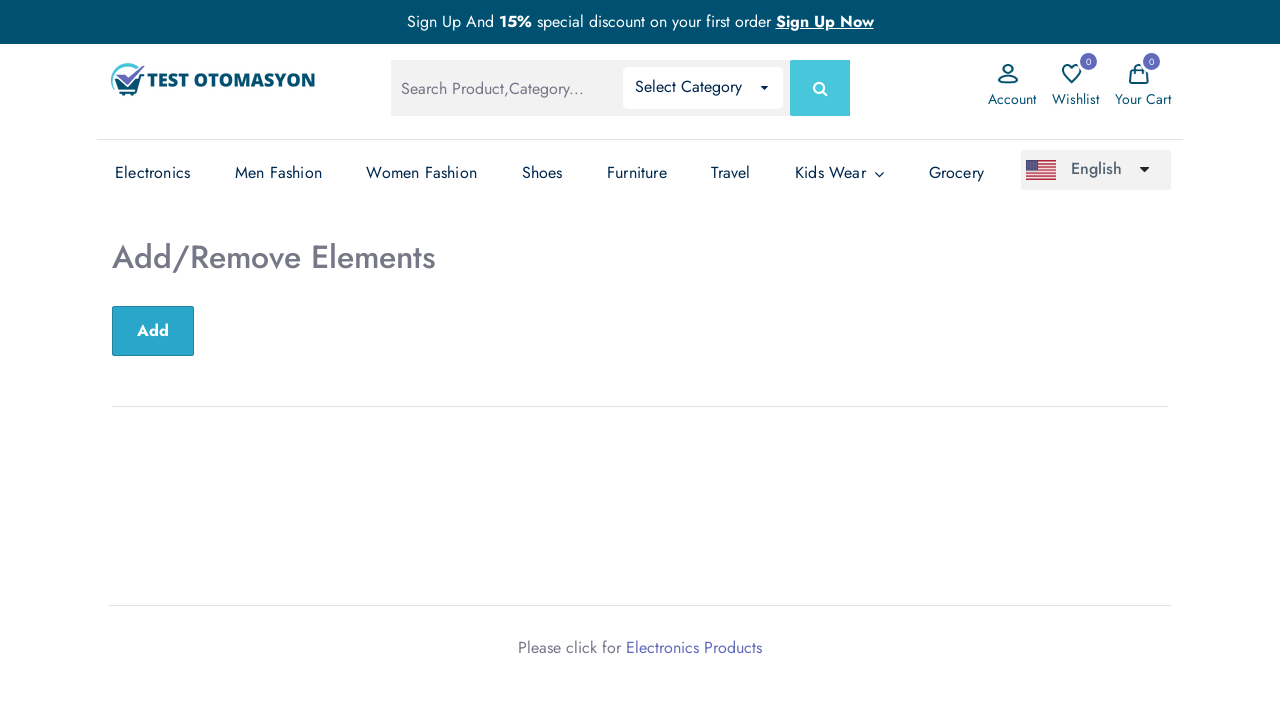

New Electronics page loaded and ready
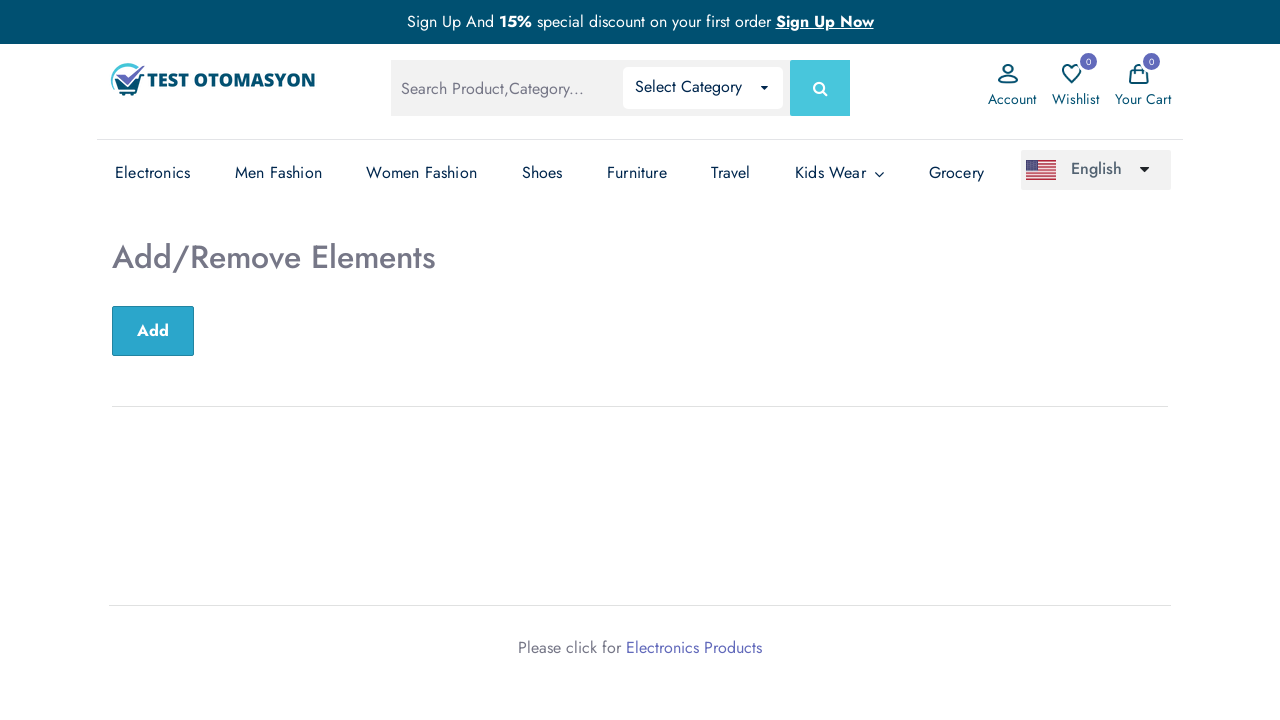

Verified new page title contains 'Electronics'
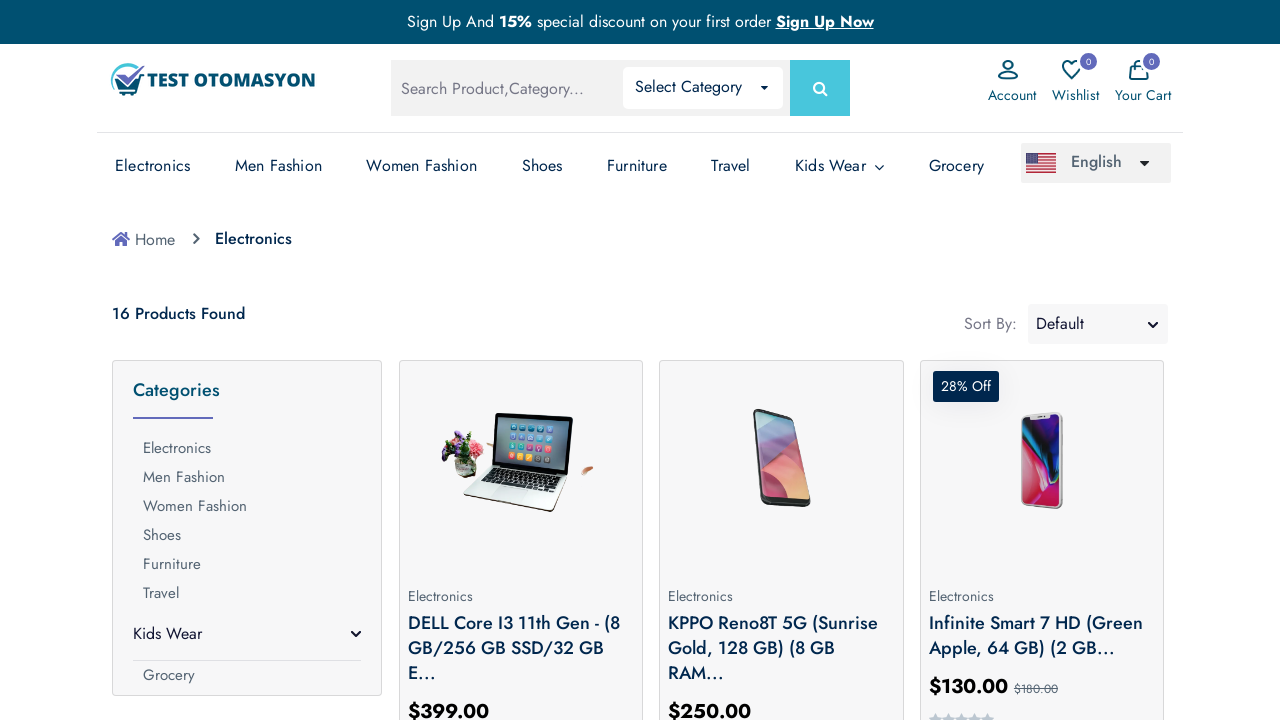

Verified product count is 16 on Electronics page
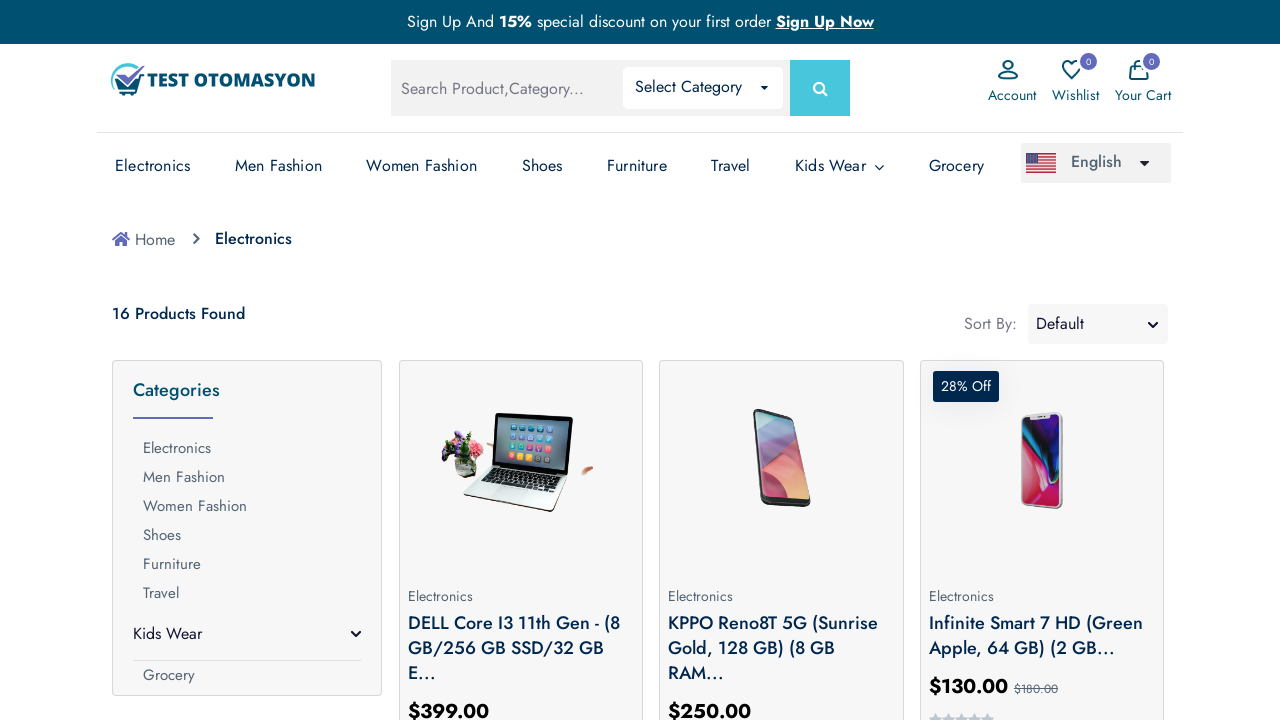

Switched back to original Add/Remove Elements page
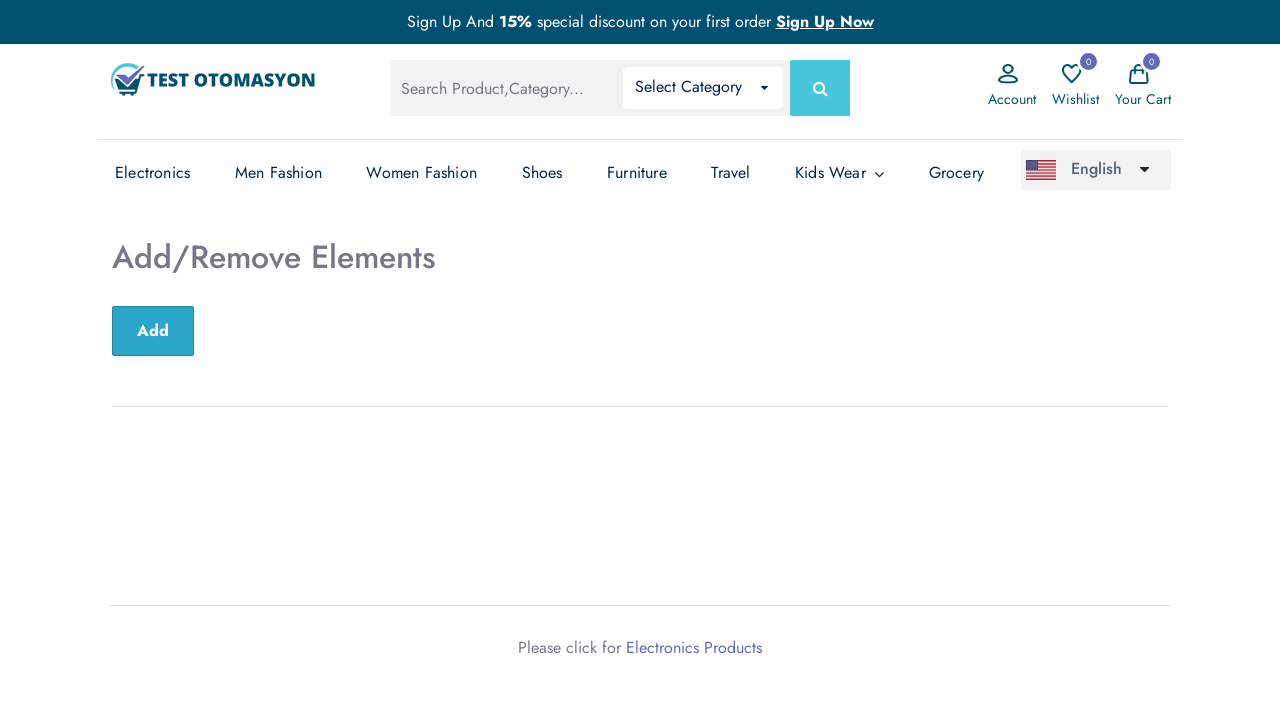

Verified original page URL contains 'addremove'
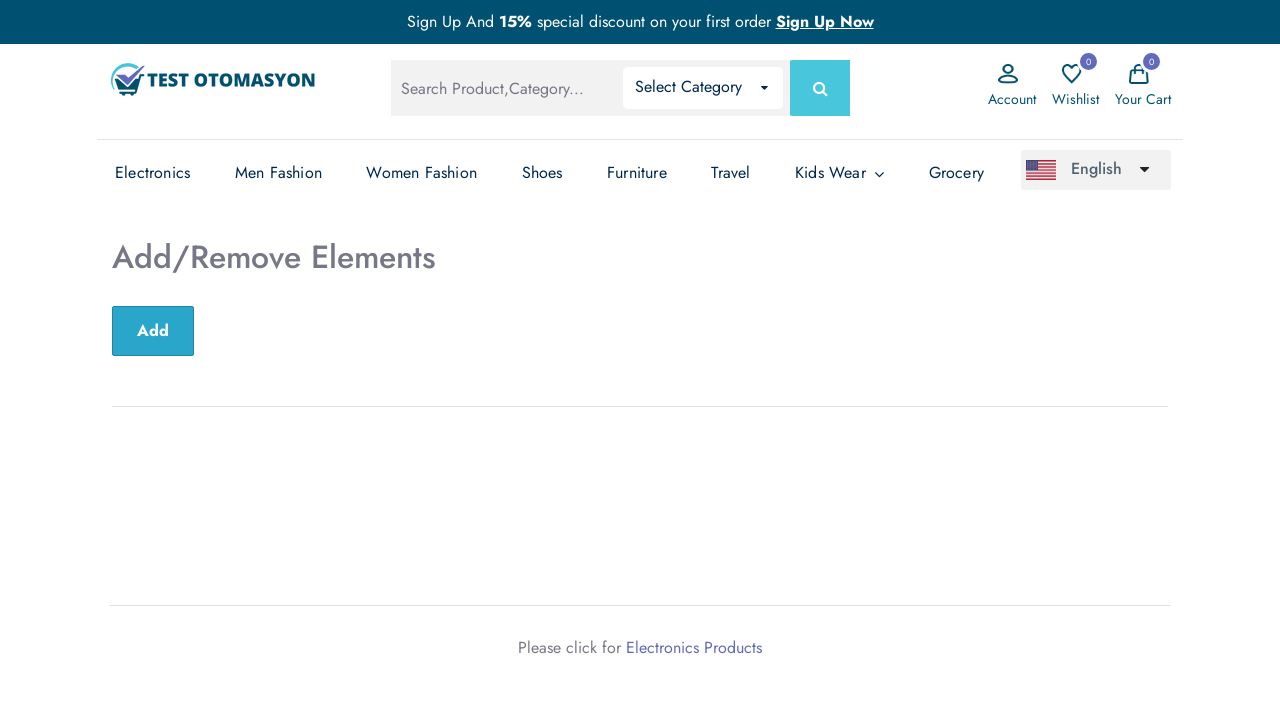

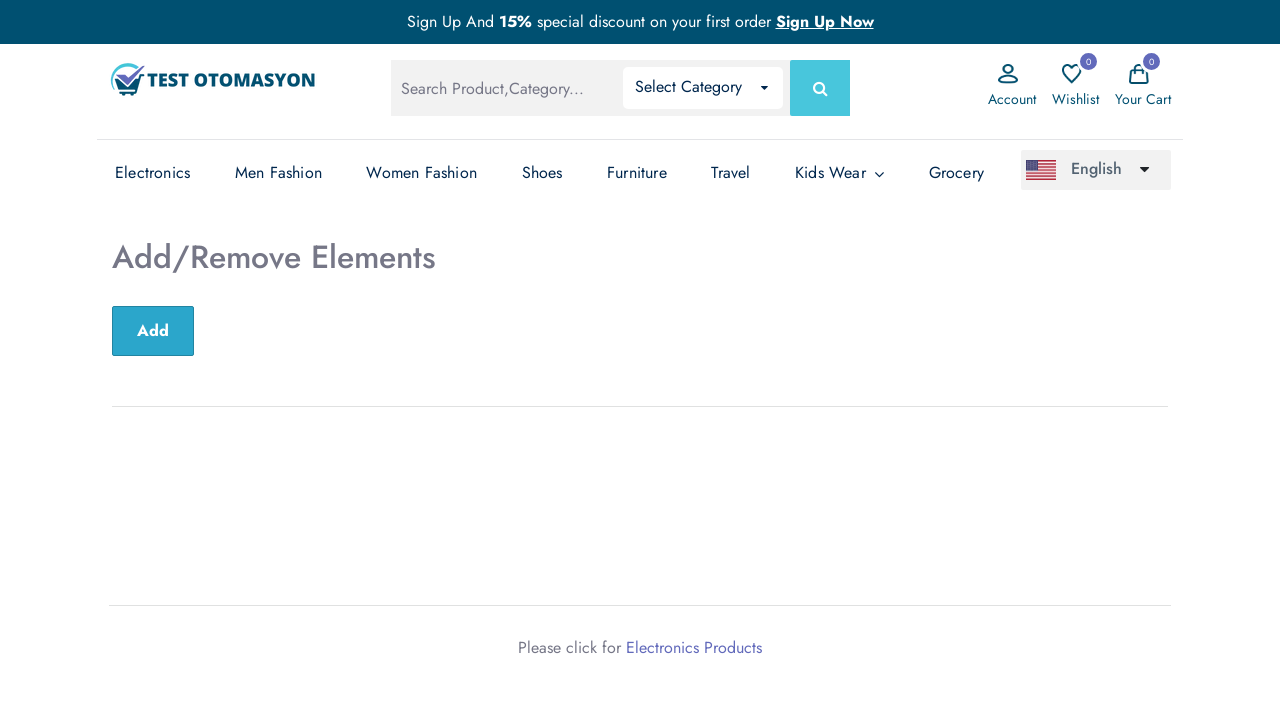